Tests multiple window handling by clicking on a link that opens a new window, switching between windows, and verifying content in both the parent and child windows

Starting URL: http://the-internet.herokuapp.com/

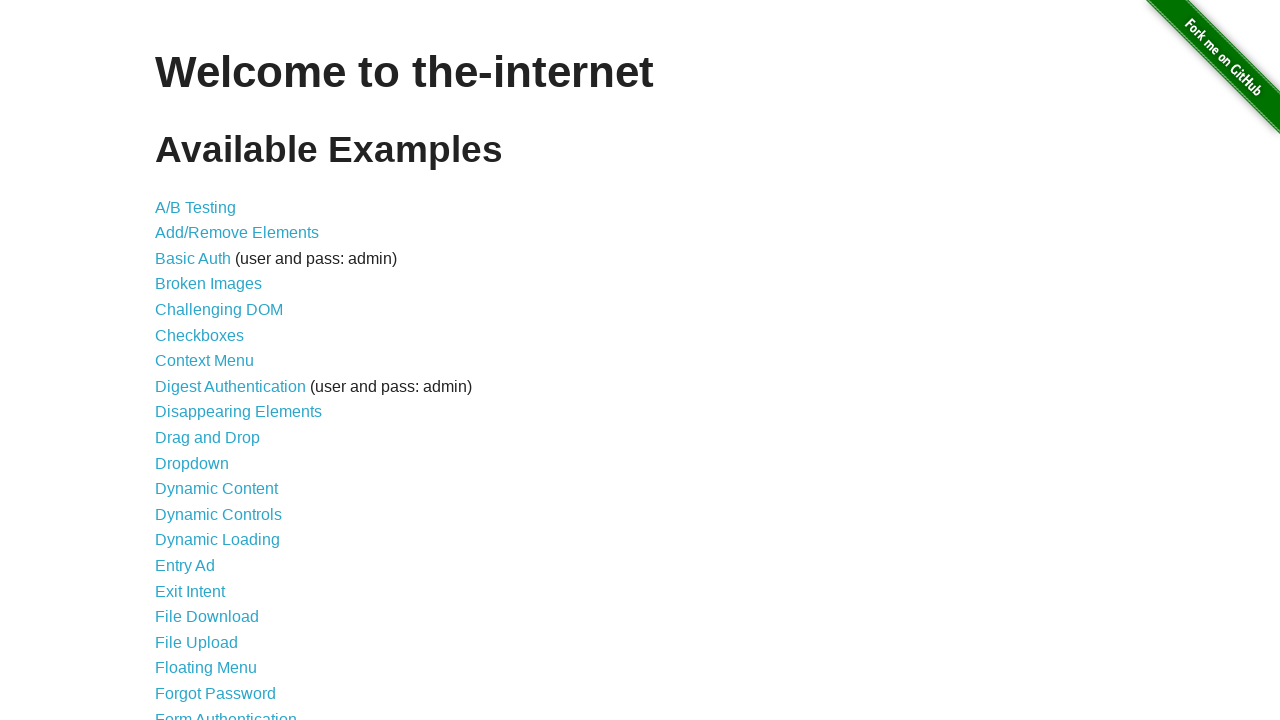

Clicked on 'Multiple Windows' link at (218, 369) on text=Multiple Windows
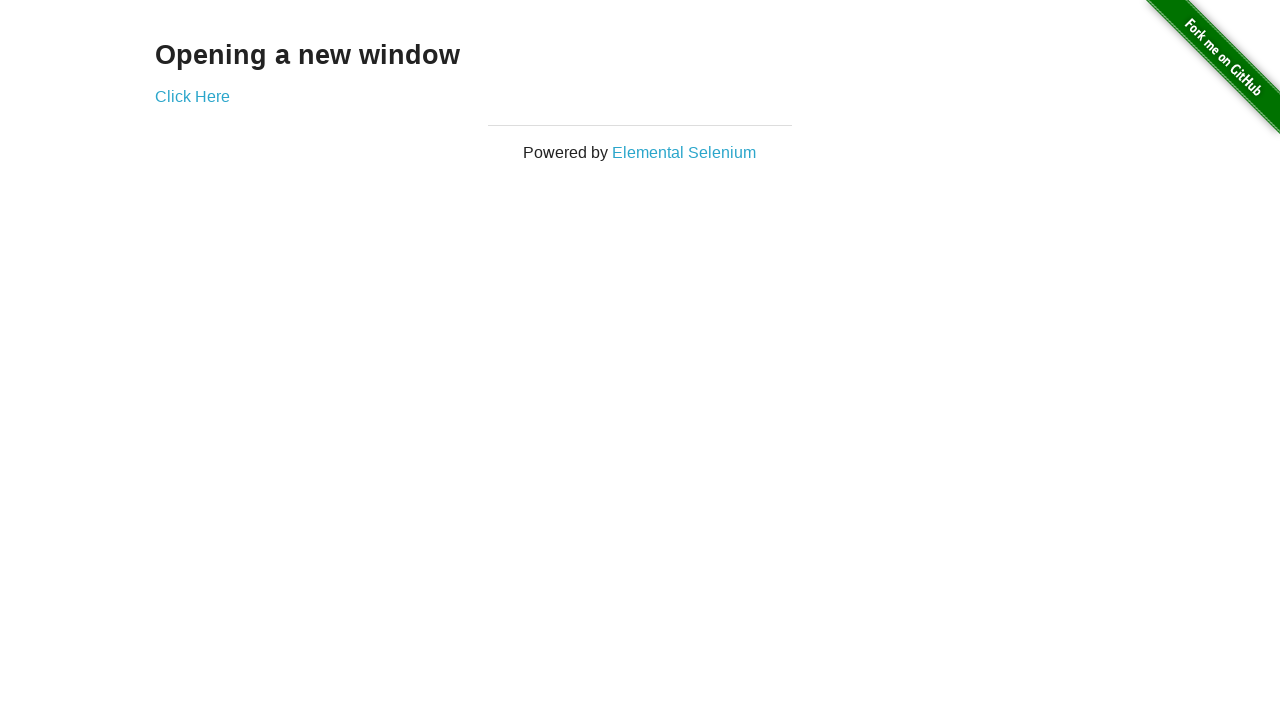

Clicked link that opens a new window at (192, 96) on a[href*='windows']
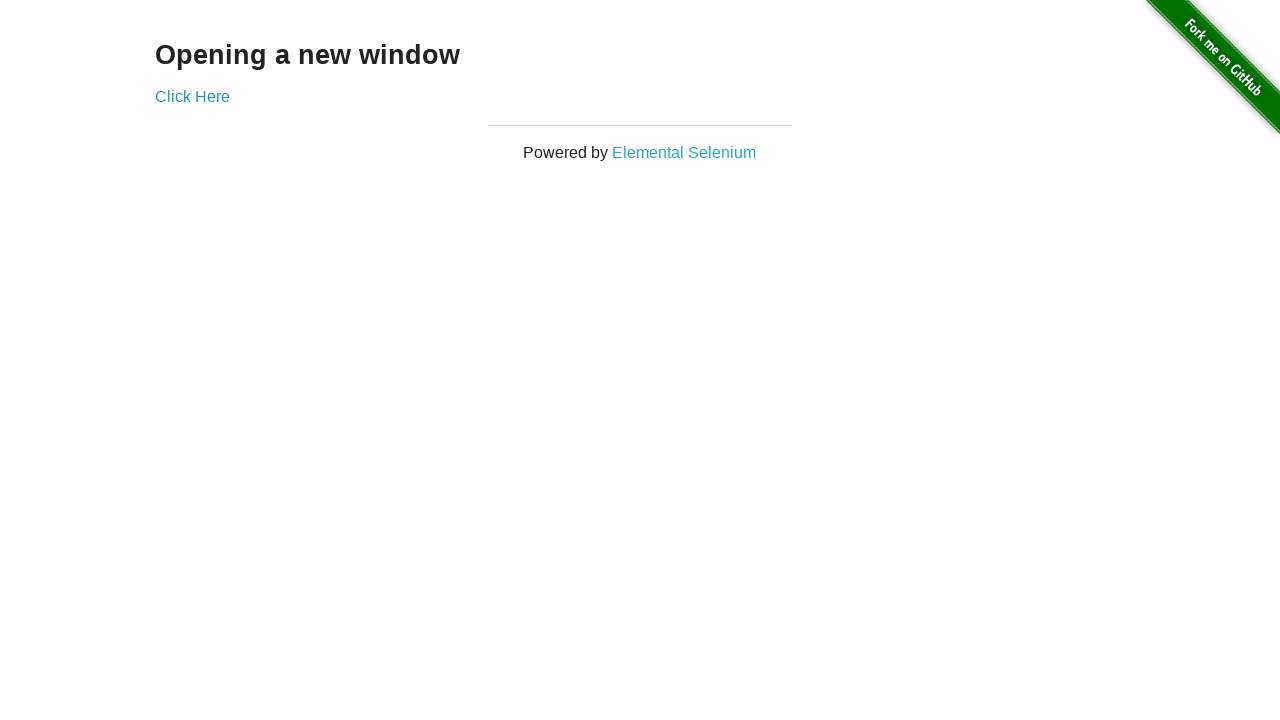

New window opened and captured
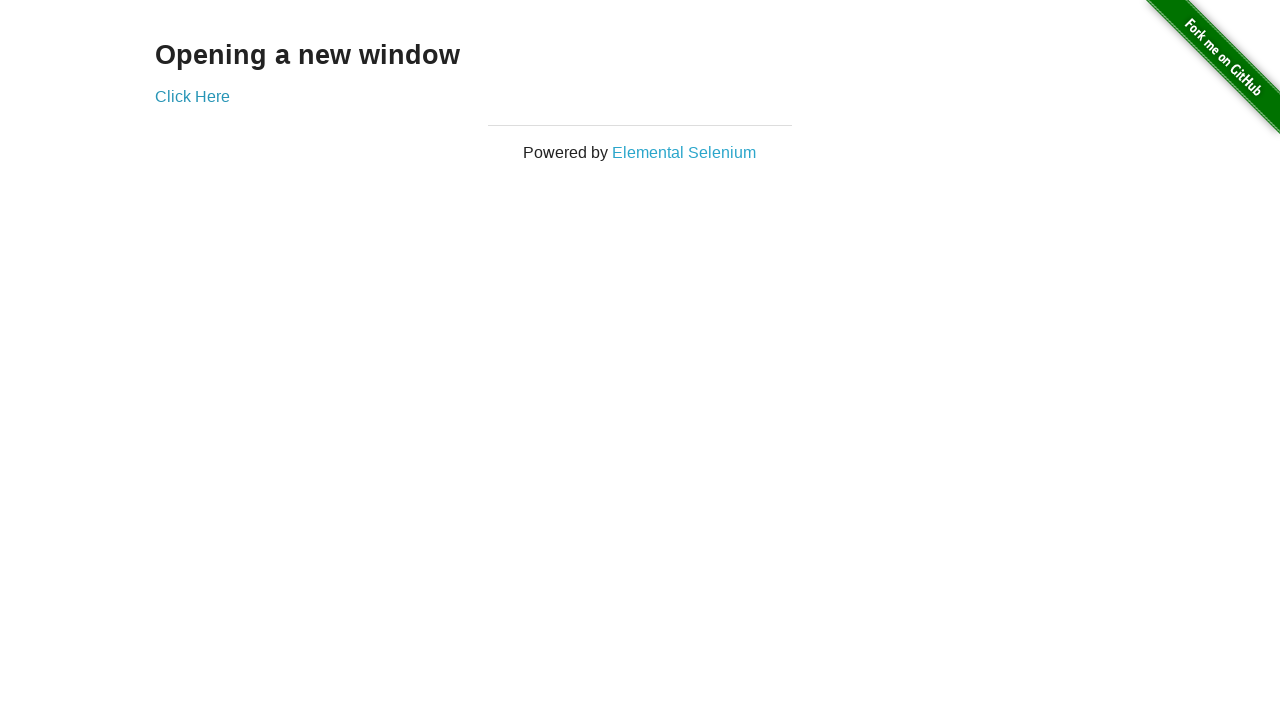

New window page loaded and h3 element verified
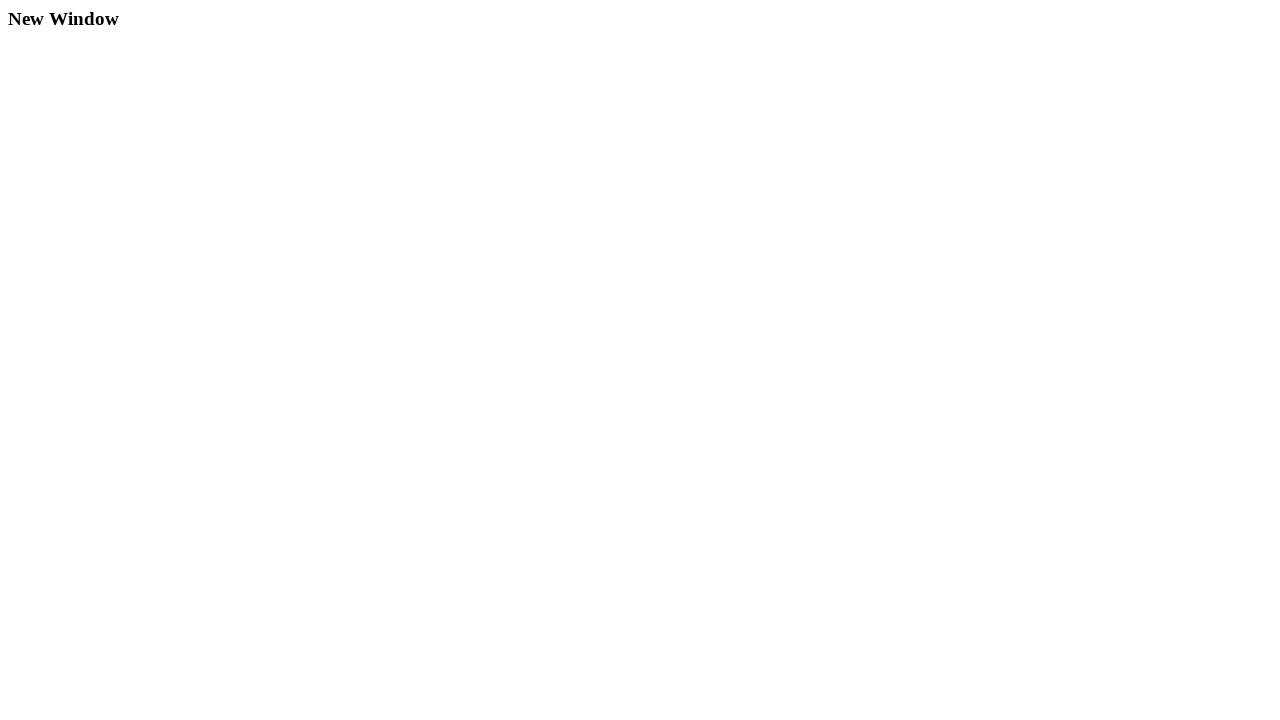

Verified content in parent window with h3 element
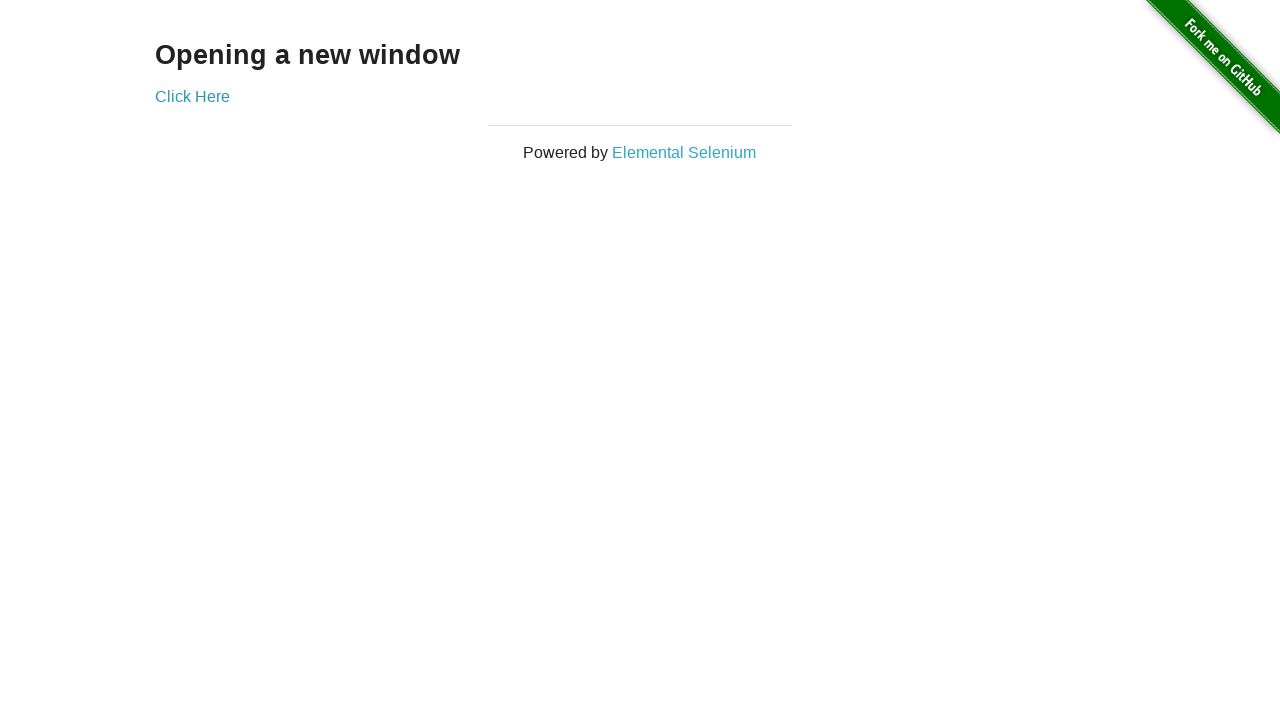

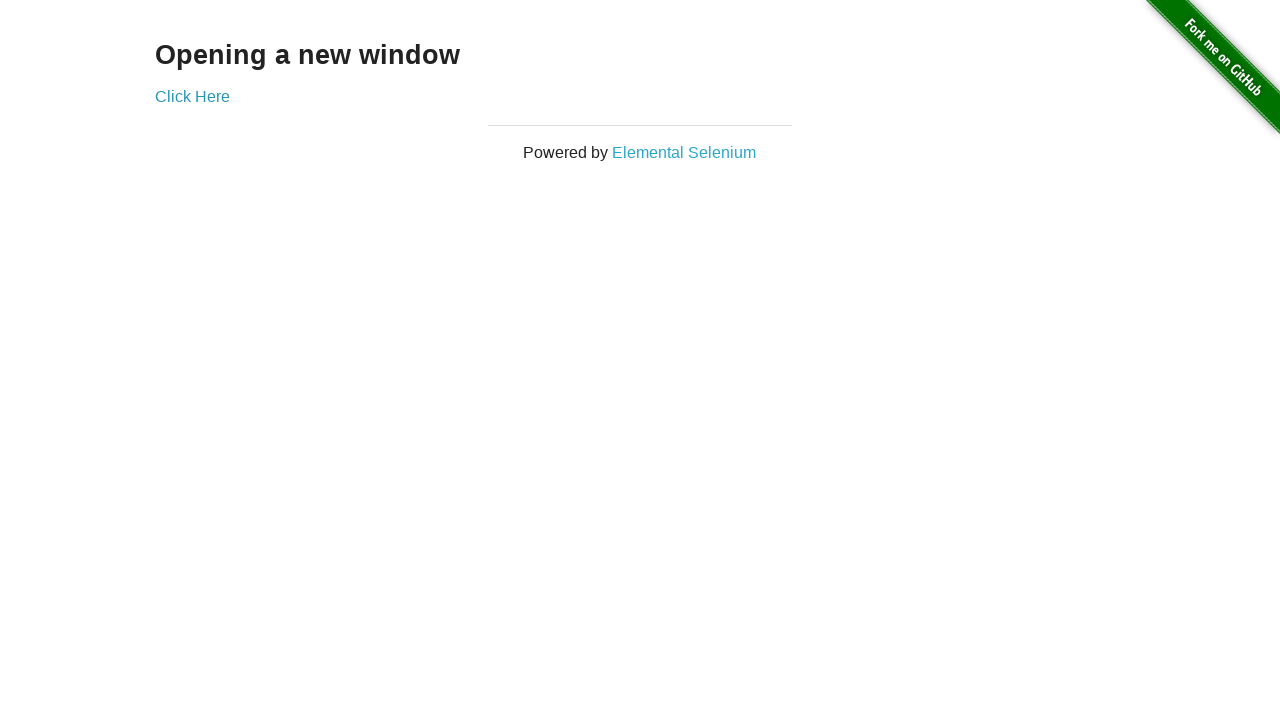